Navigates to TLauncher website and scrolls to the bottom of the page

Starting URL: https://tlauncher.org/en/

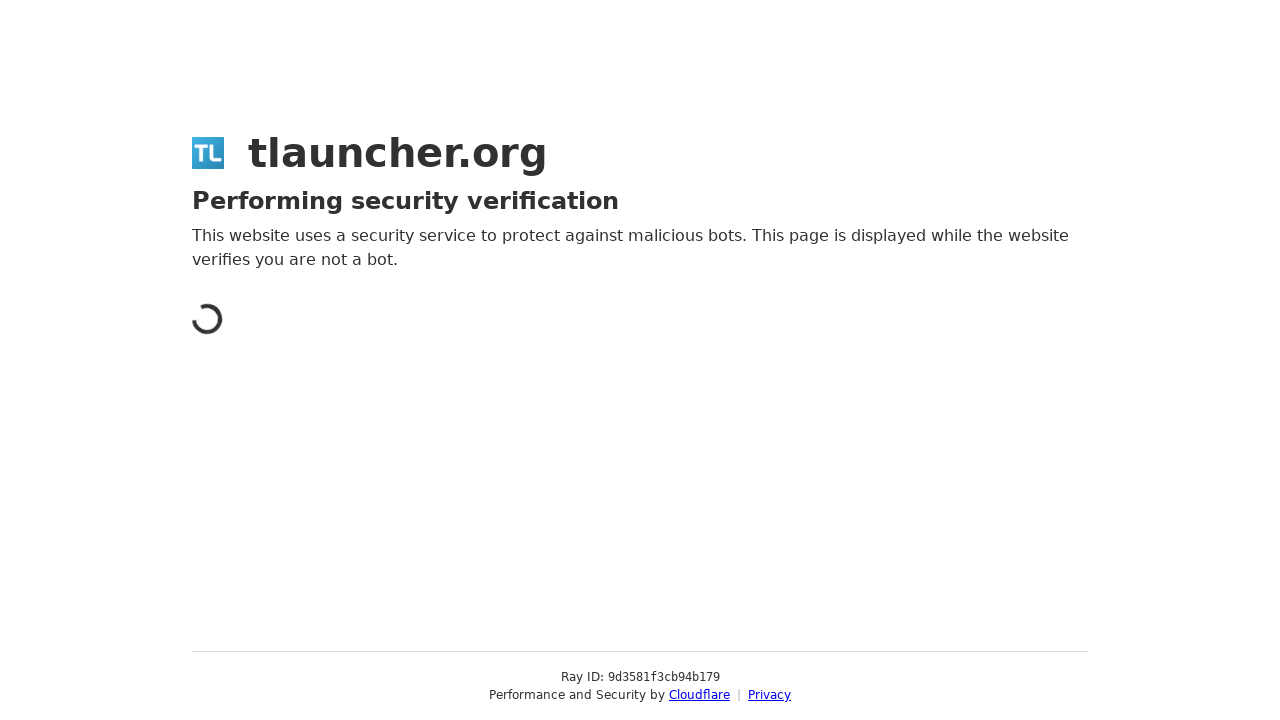

Scrolled to bottom of TLauncher website
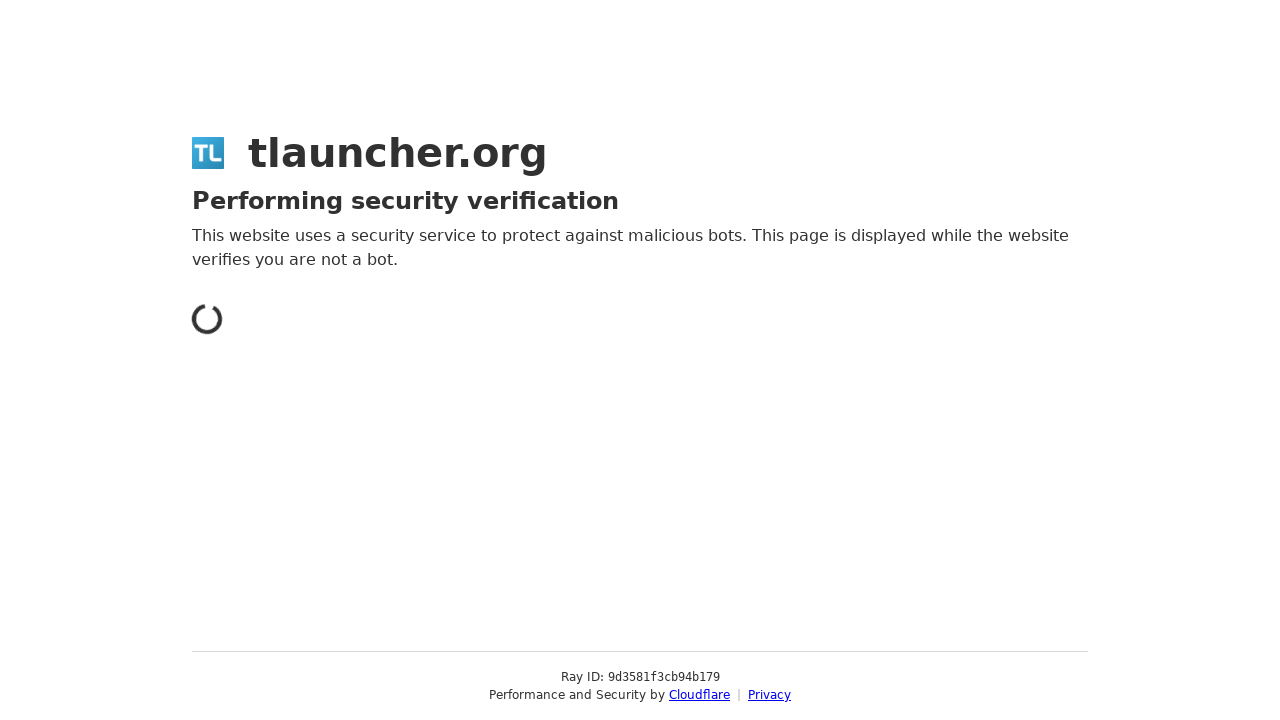

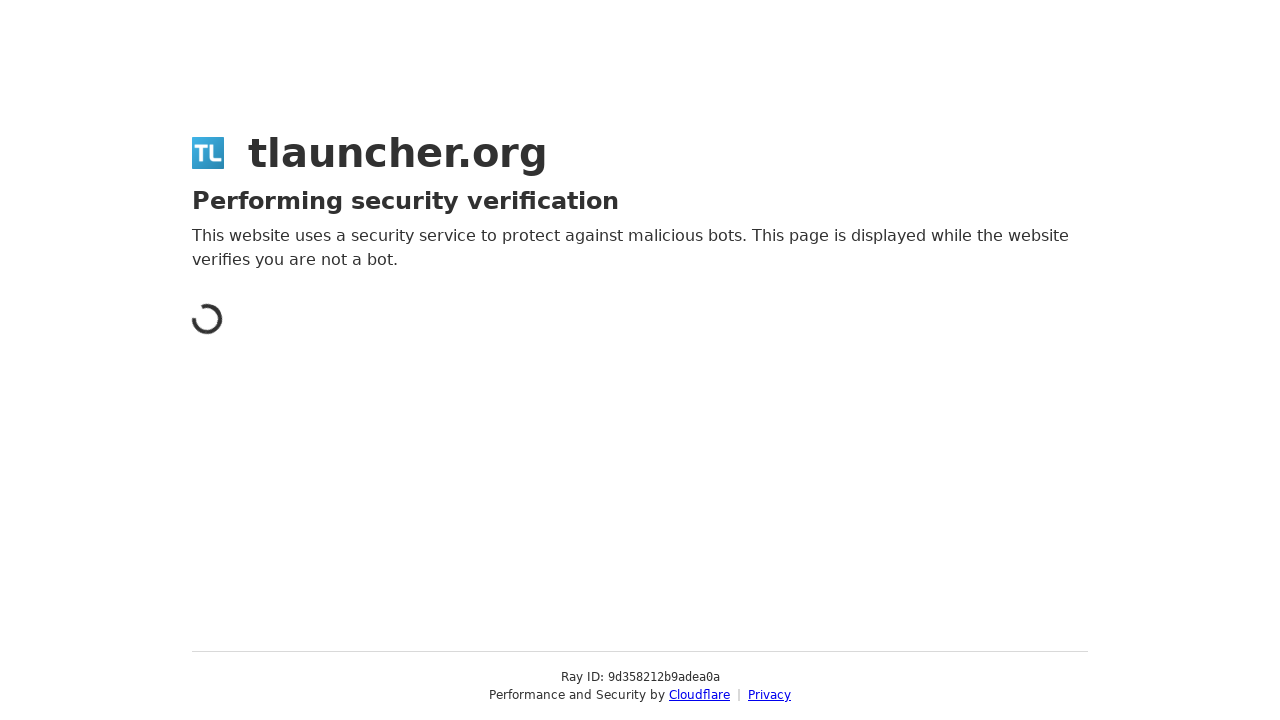